Tests main navigation by checking visibility of Products, Solutions, About, and Contact navigation links

Starting URL: https://glec-website.vercel.app

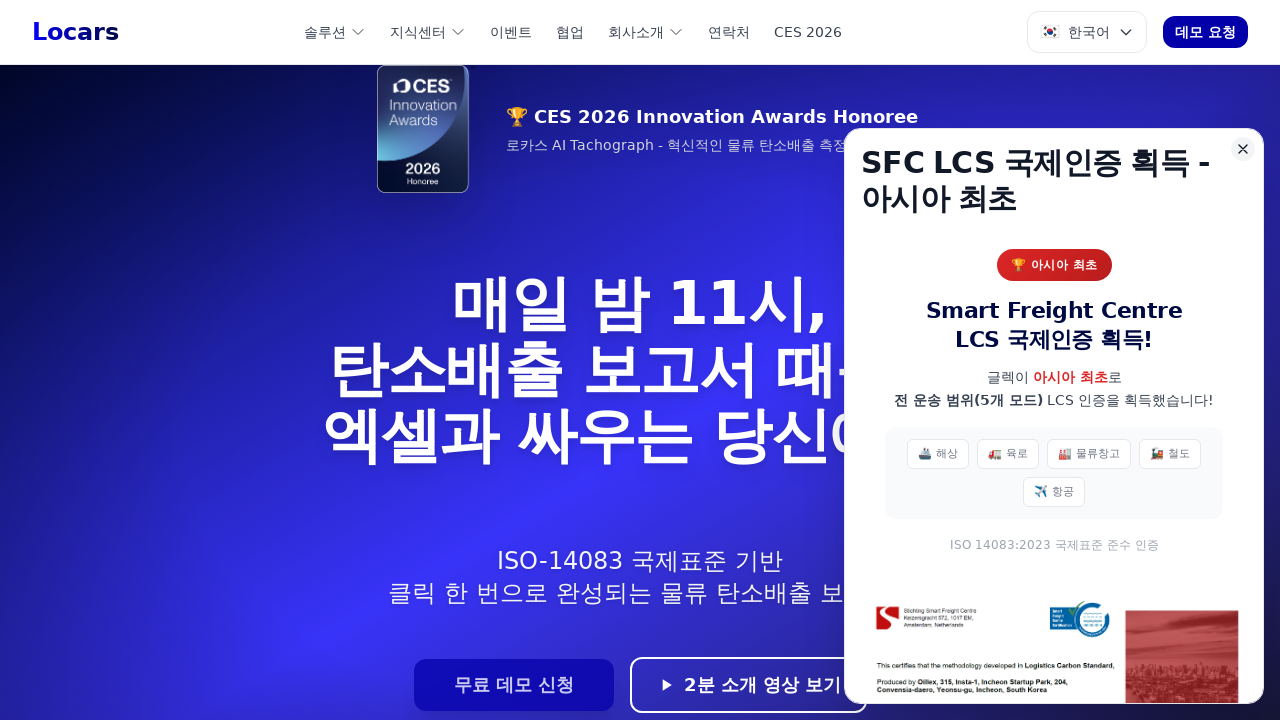

Navigated to https://glec-website.vercel.app
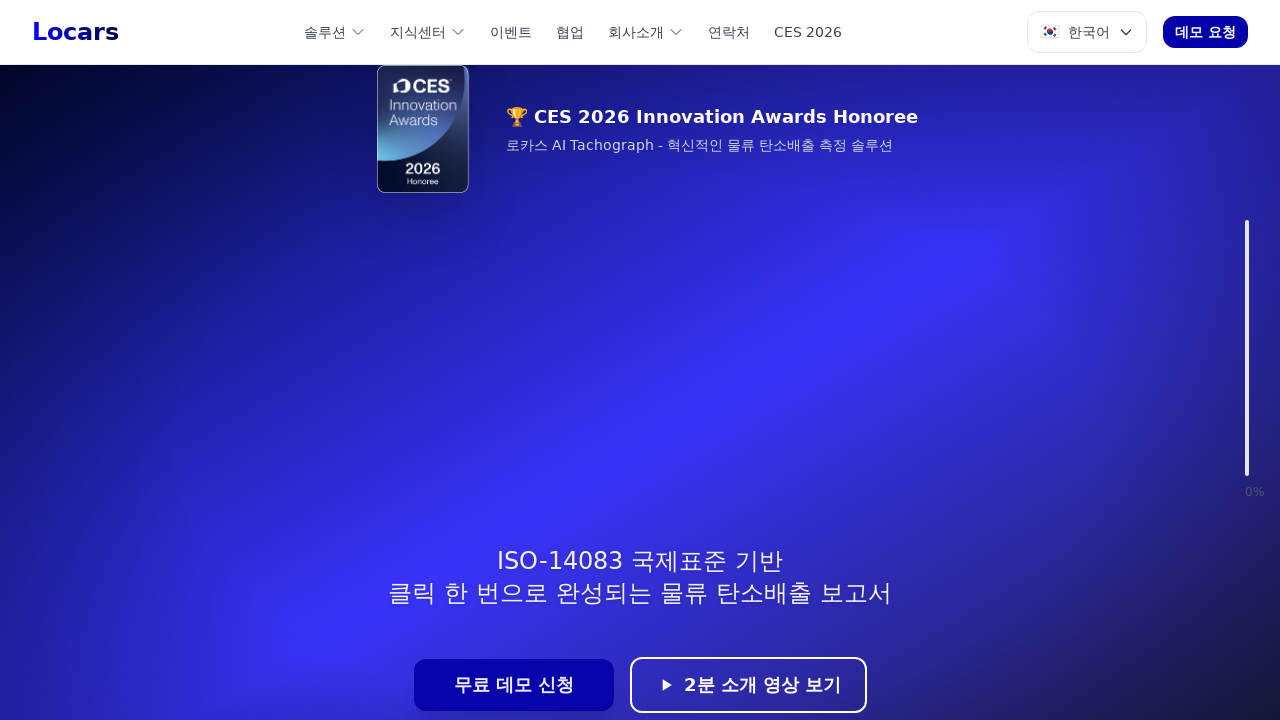

Located Products navigation link
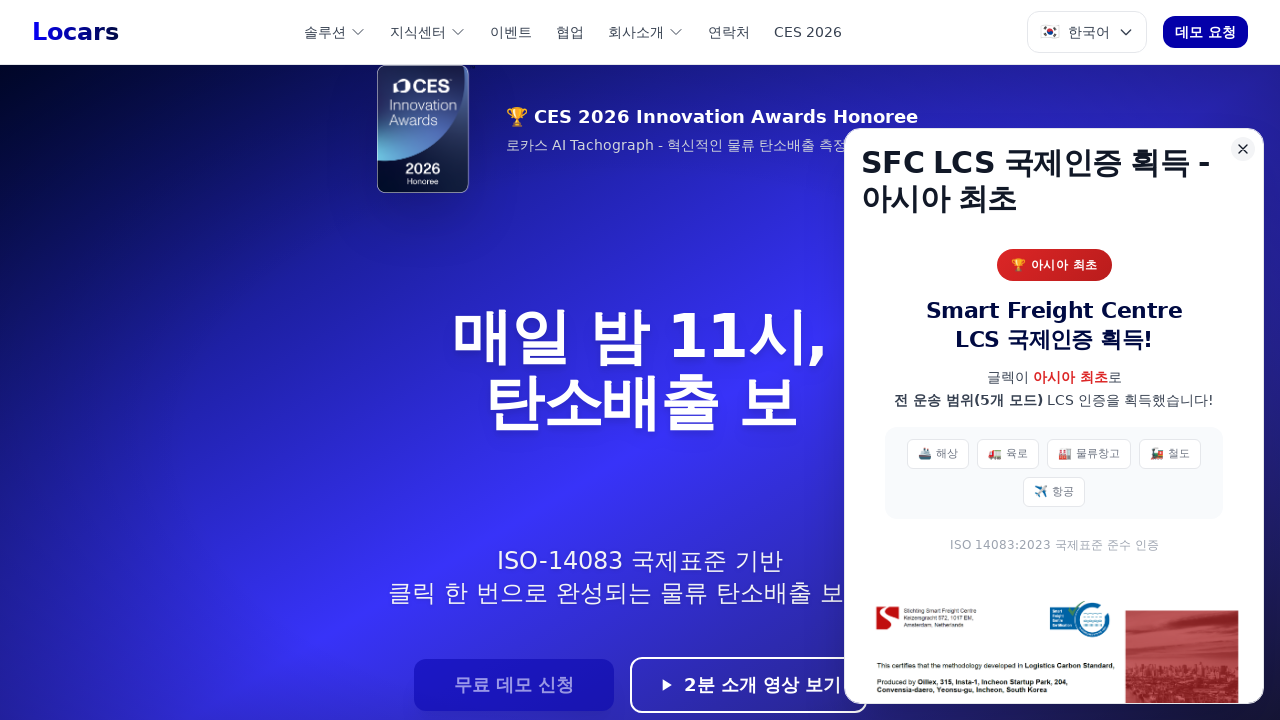

Verified Products navigation link is visible
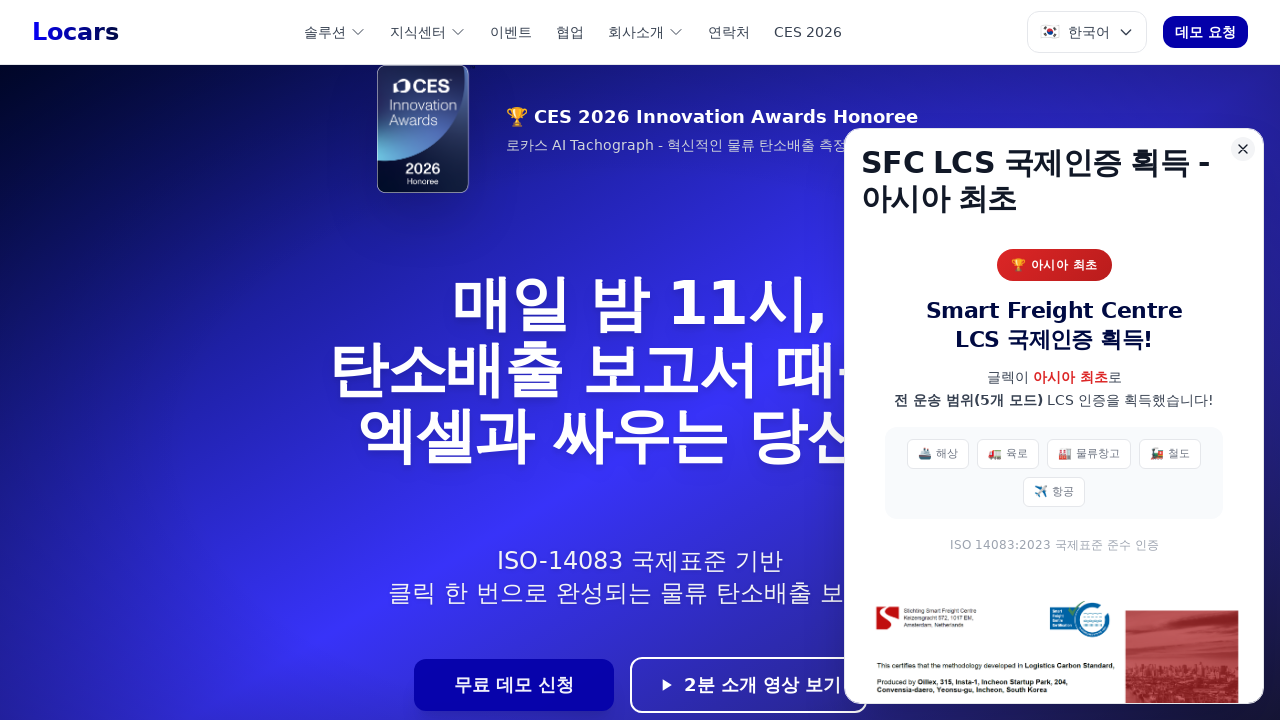

Located Solutions navigation link
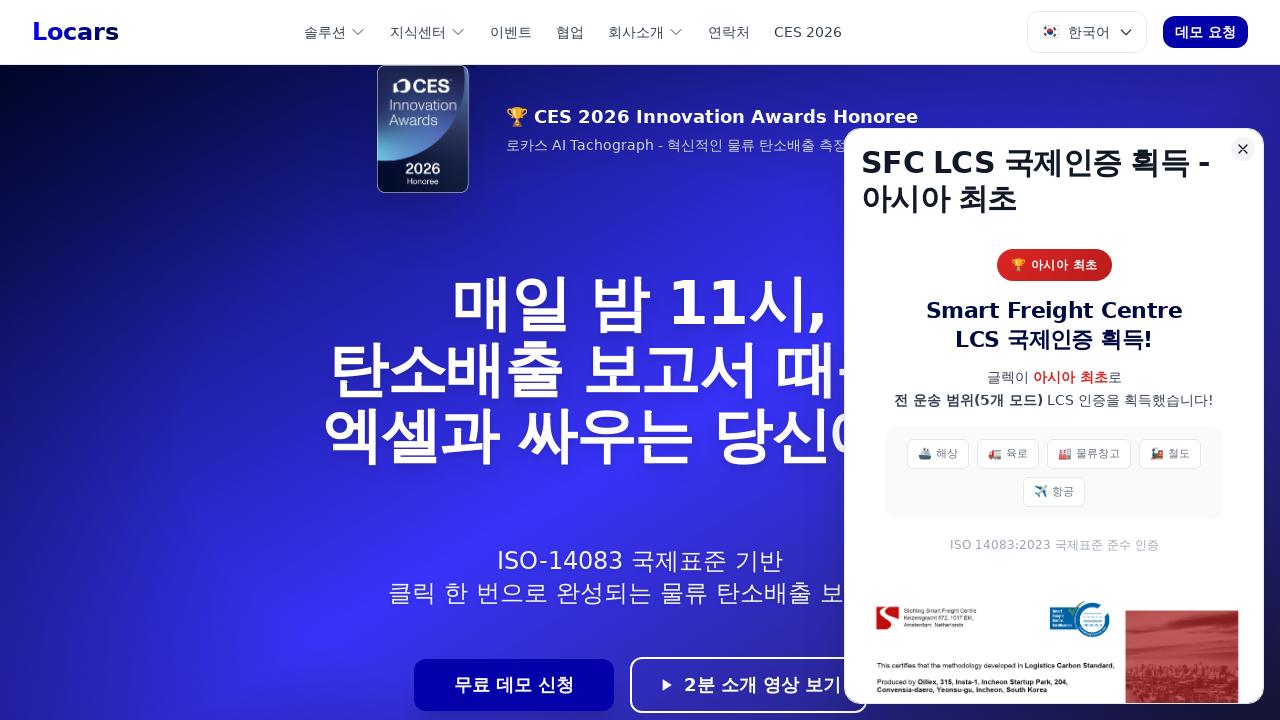

Verified Solutions navigation link is visible
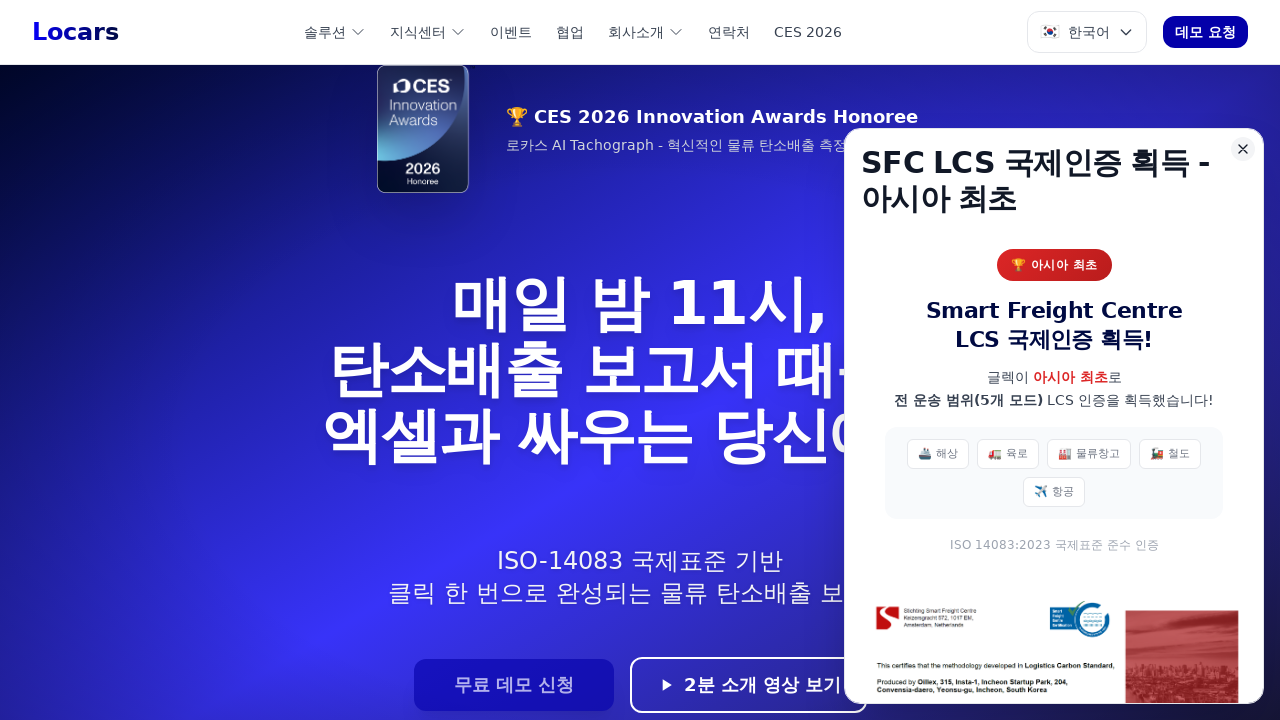

Located About navigation link
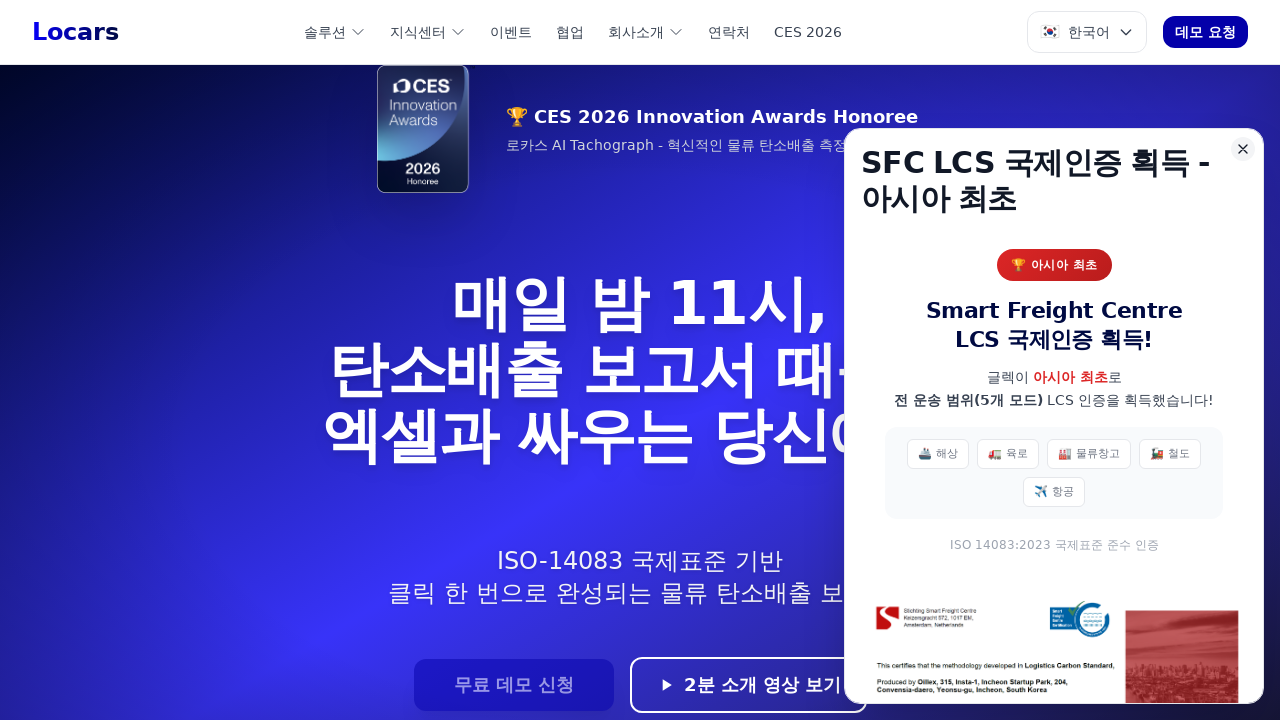

Verified About navigation link is visible
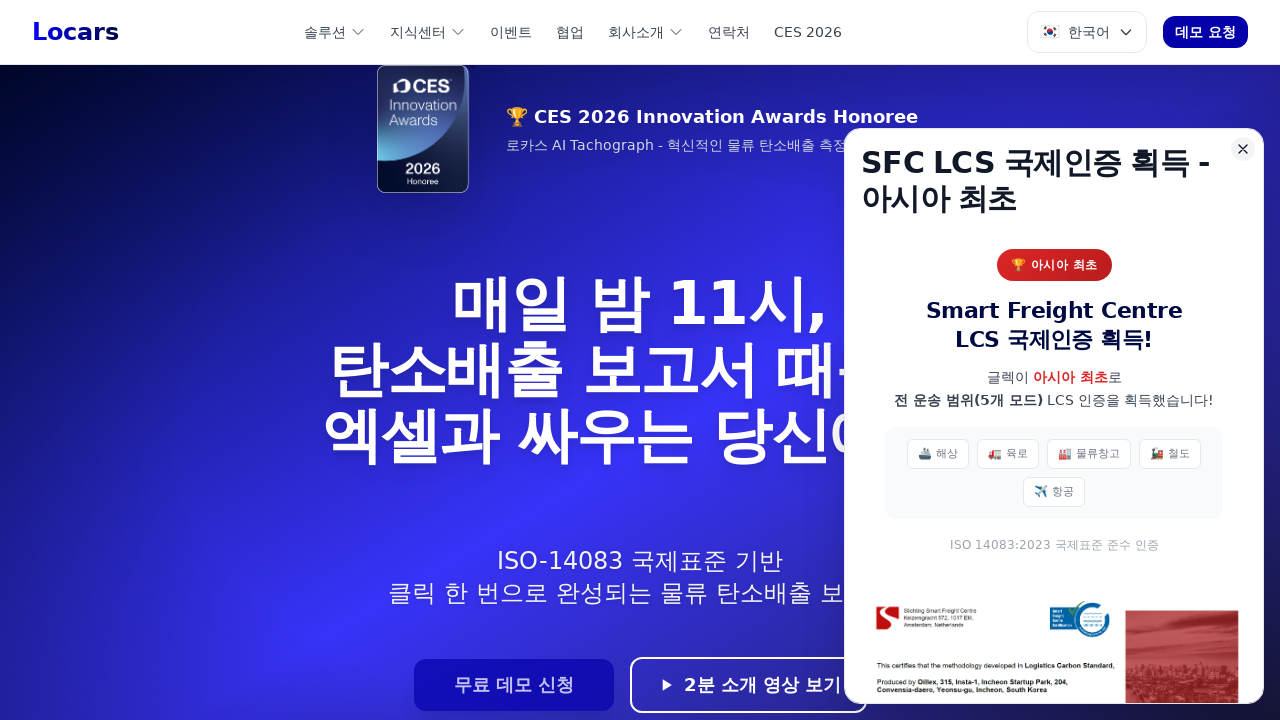

Located Contact navigation link
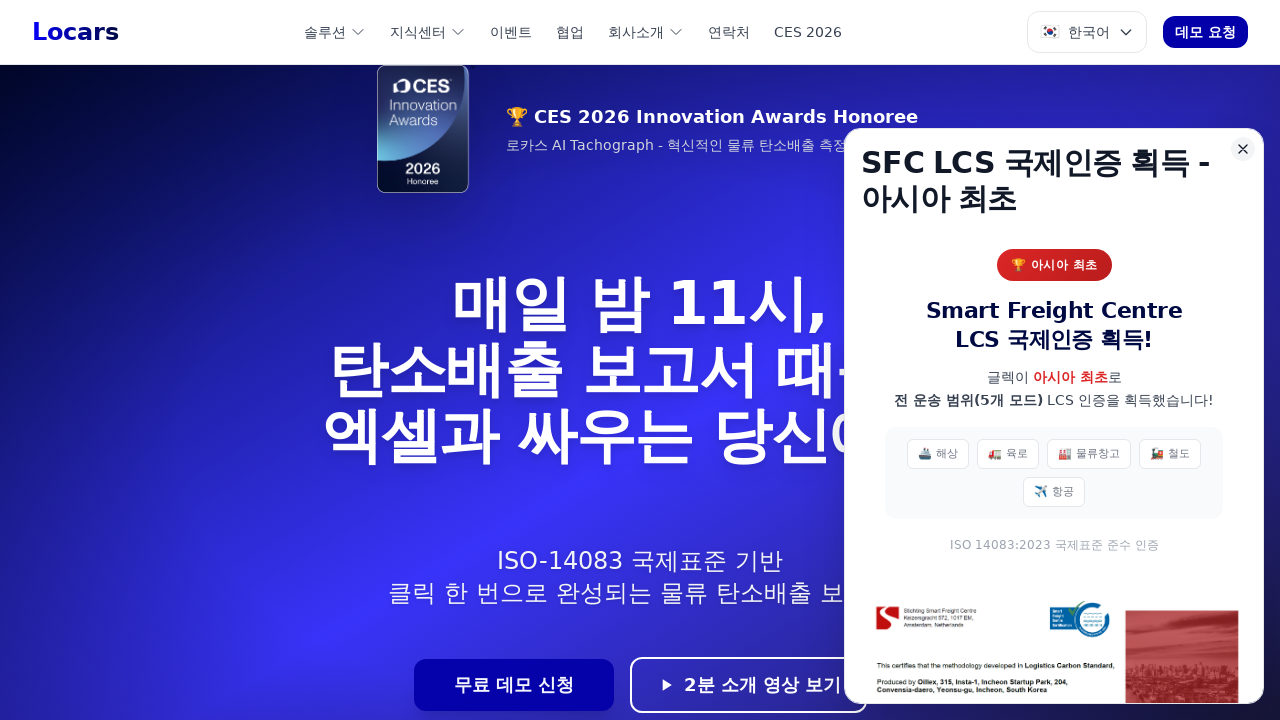

Verified Contact navigation link is visible
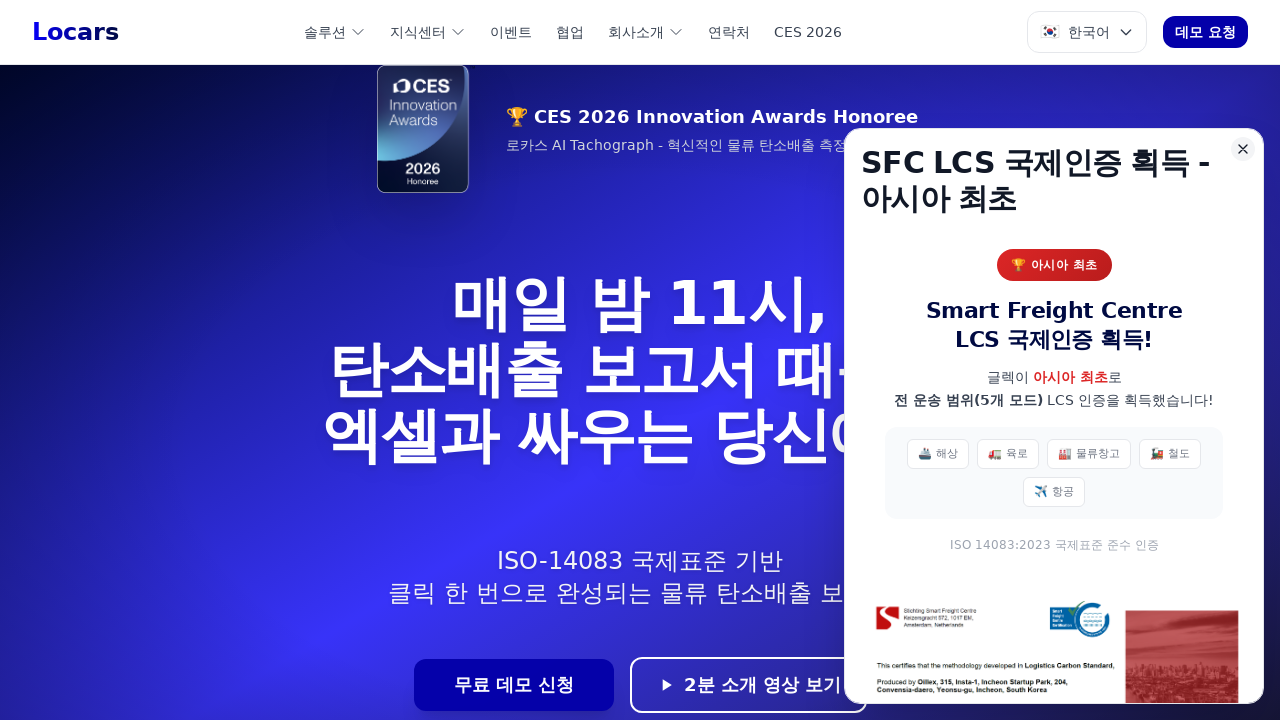

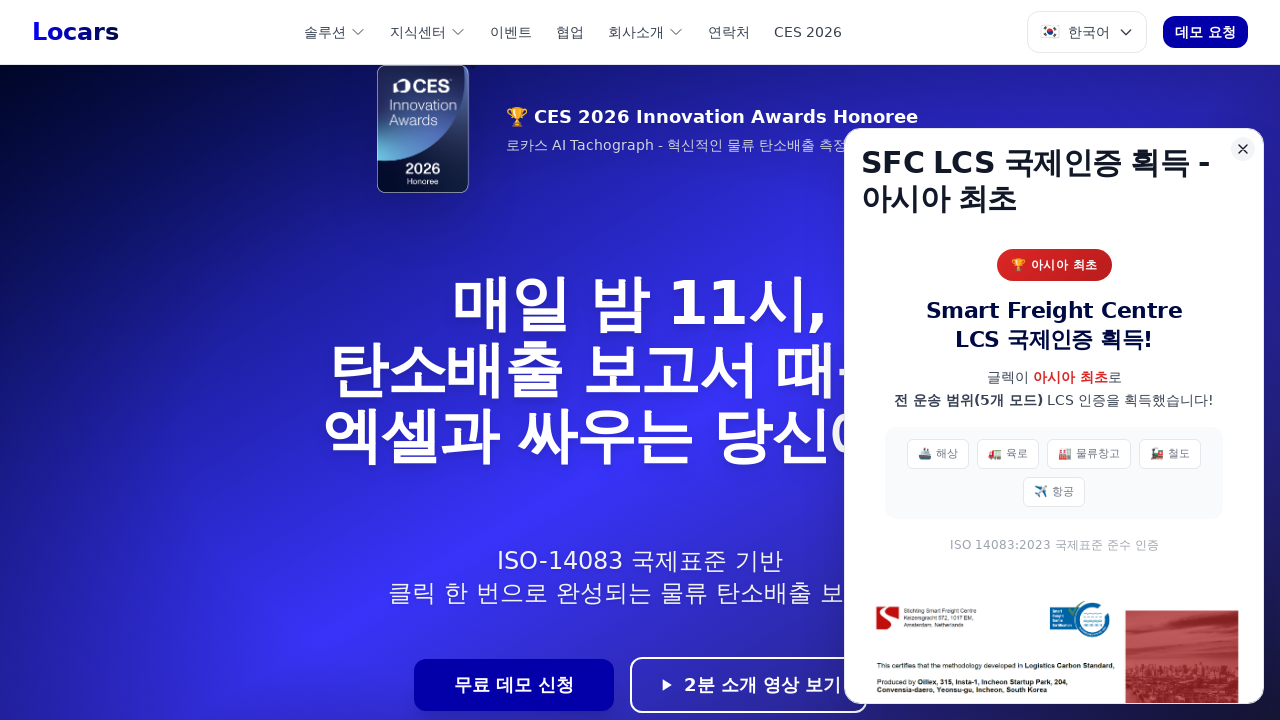